Tests form interaction by clicking on a radio button with ID "html" and a checkbox with ID "vehicle2" on a web form.

Starting URL: https://mycab-202b5.web.app/

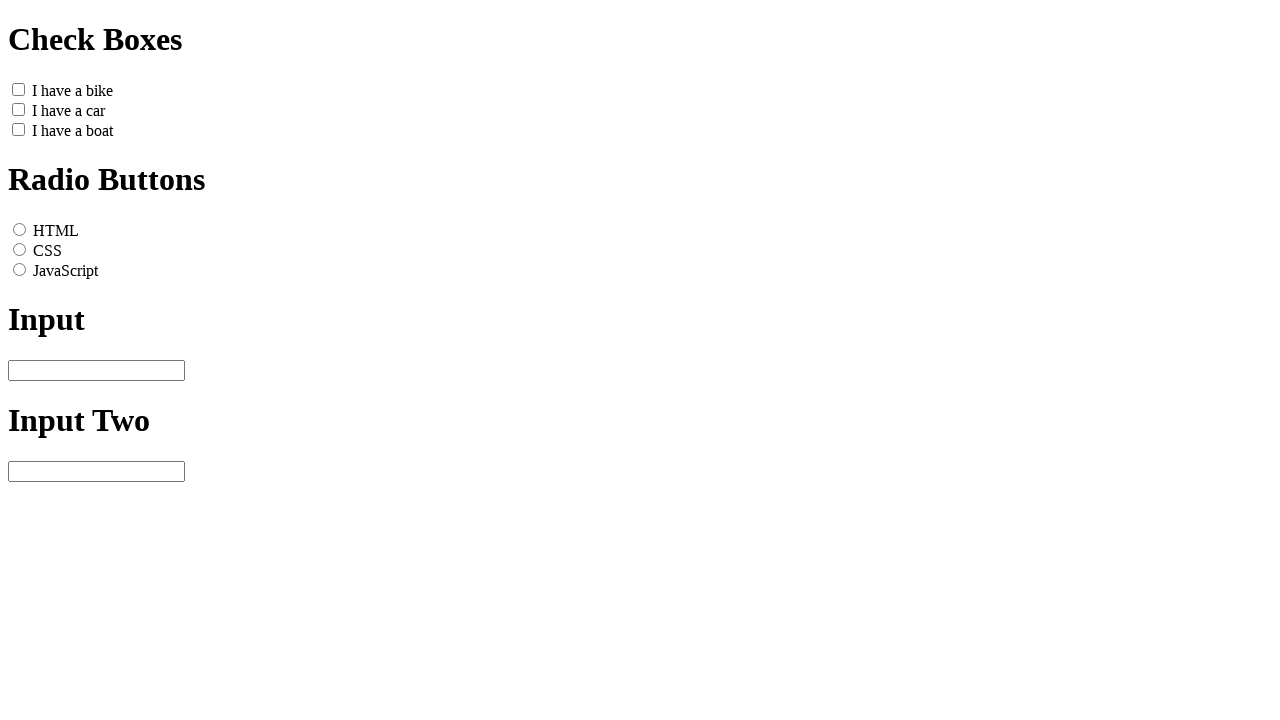

Clicked radio button with ID 'html' at (20, 229) on #html
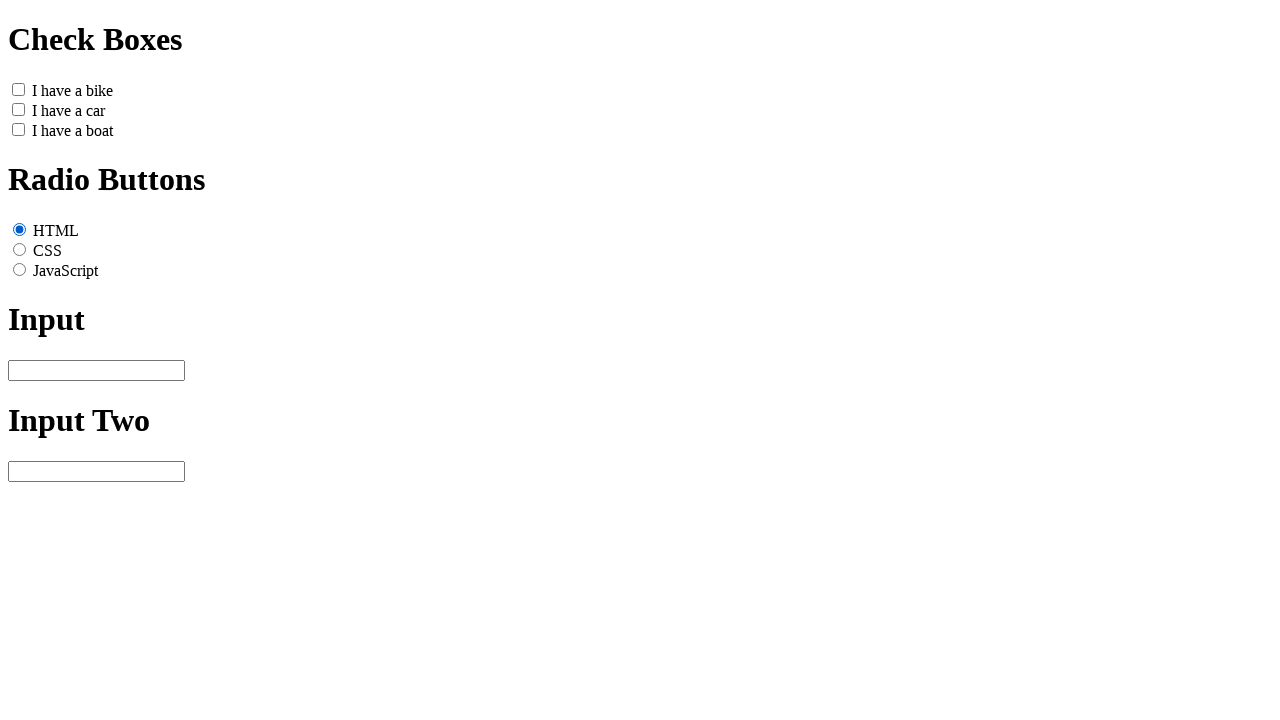

Clicked checkbox with ID 'vehicle2' at (18, 109) on #vehicle2
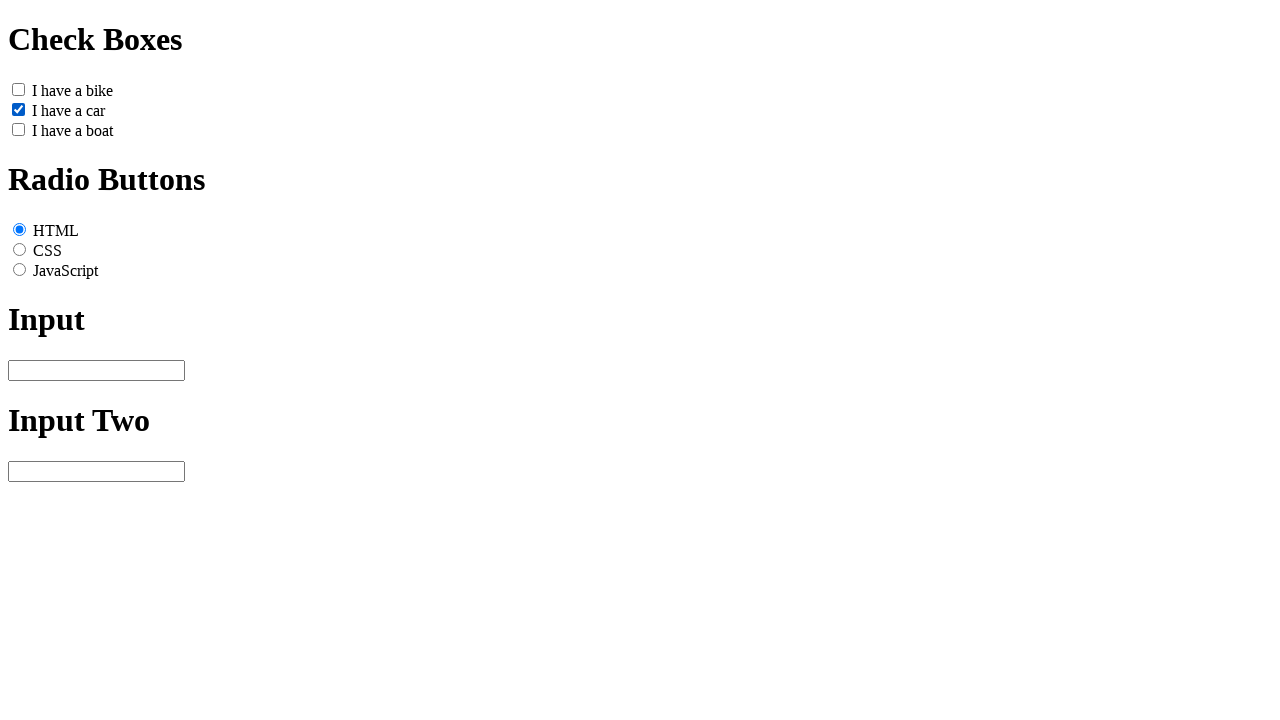

Waited 500ms for selections to be applied
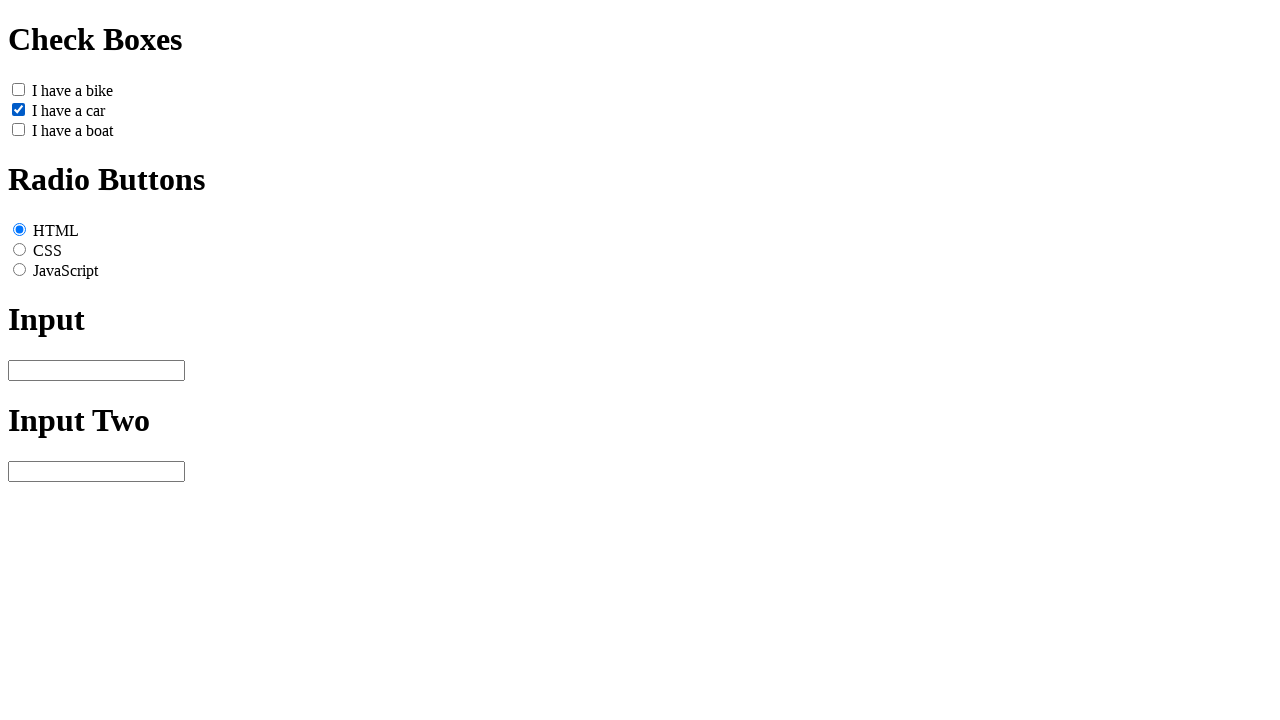

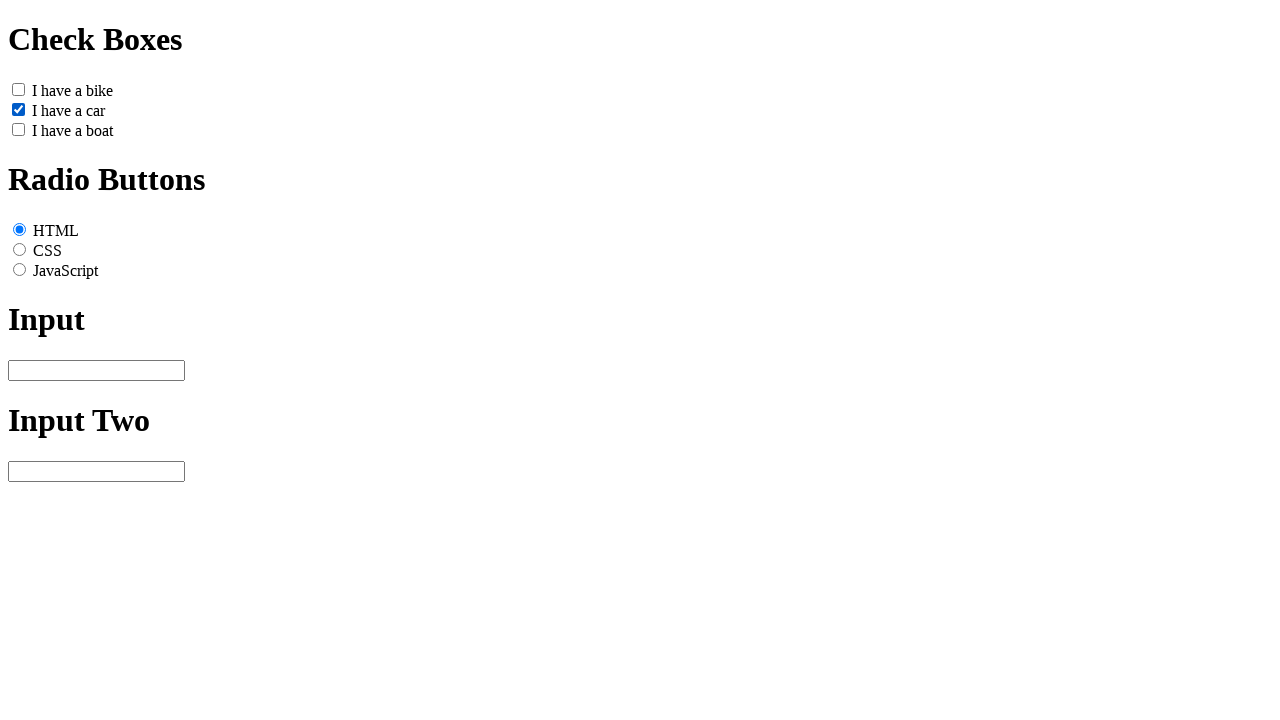